Tests drag and drop functionality by navigating to a drag and drop demo page and dragging element A to element B

Starting URL: https://the-internet.herokuapp.com/

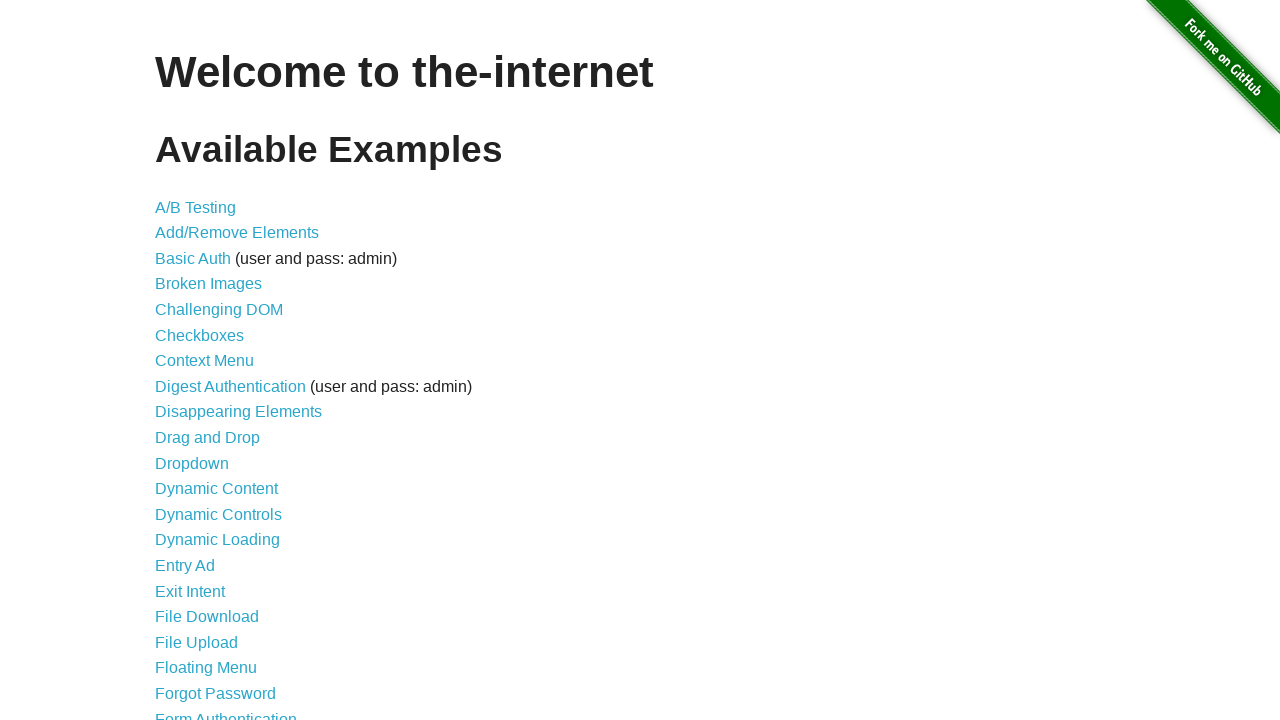

Clicked on the Drag and Drop link at (208, 438) on text='Drag and Drop'
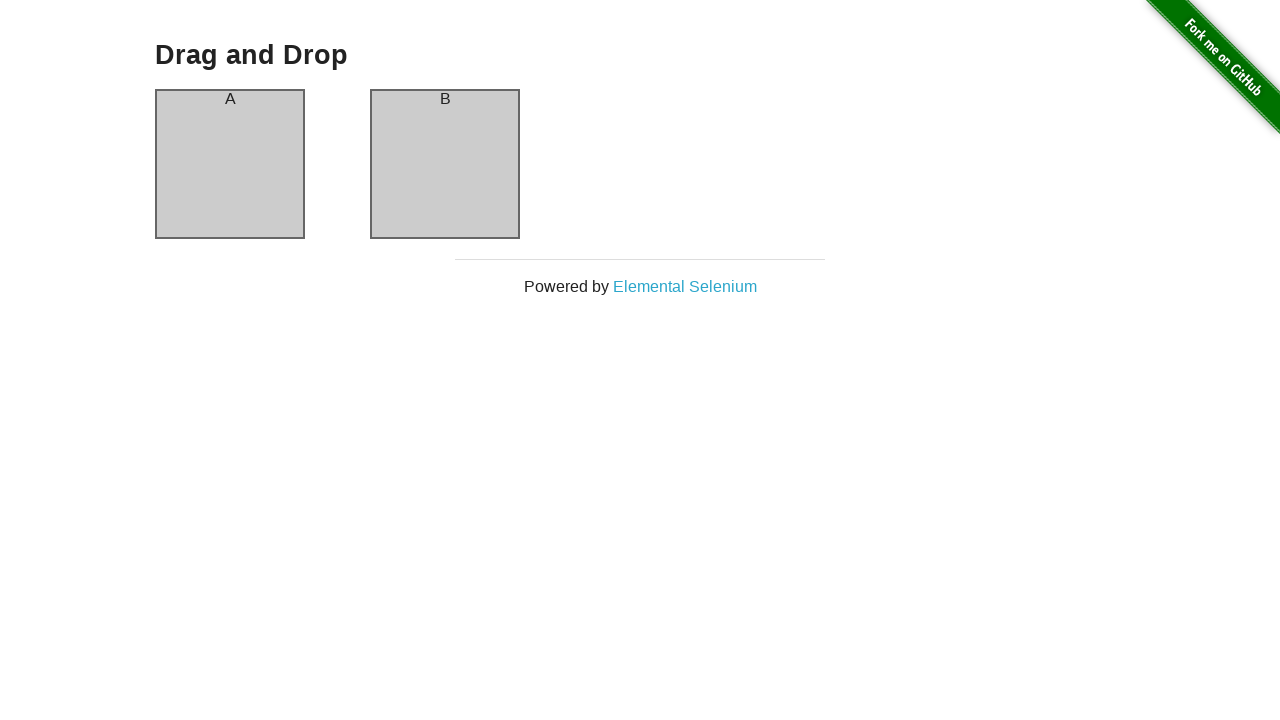

Column A element became visible
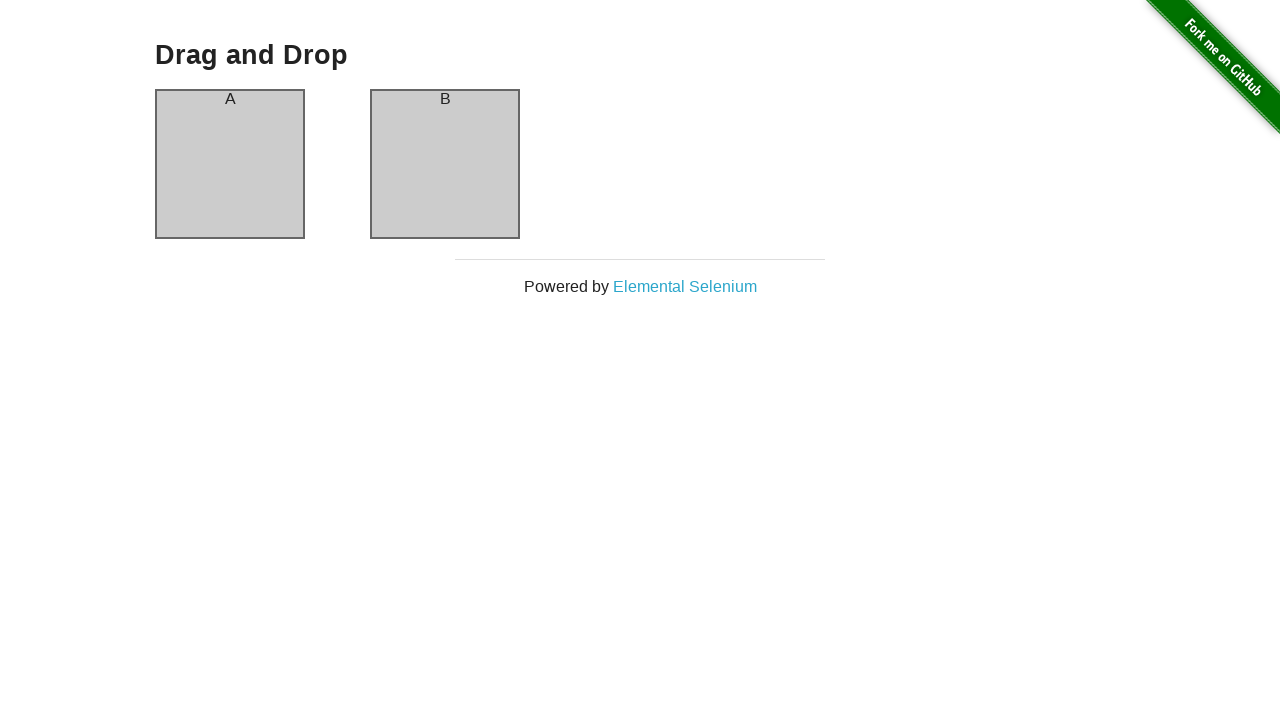

Column B element became visible
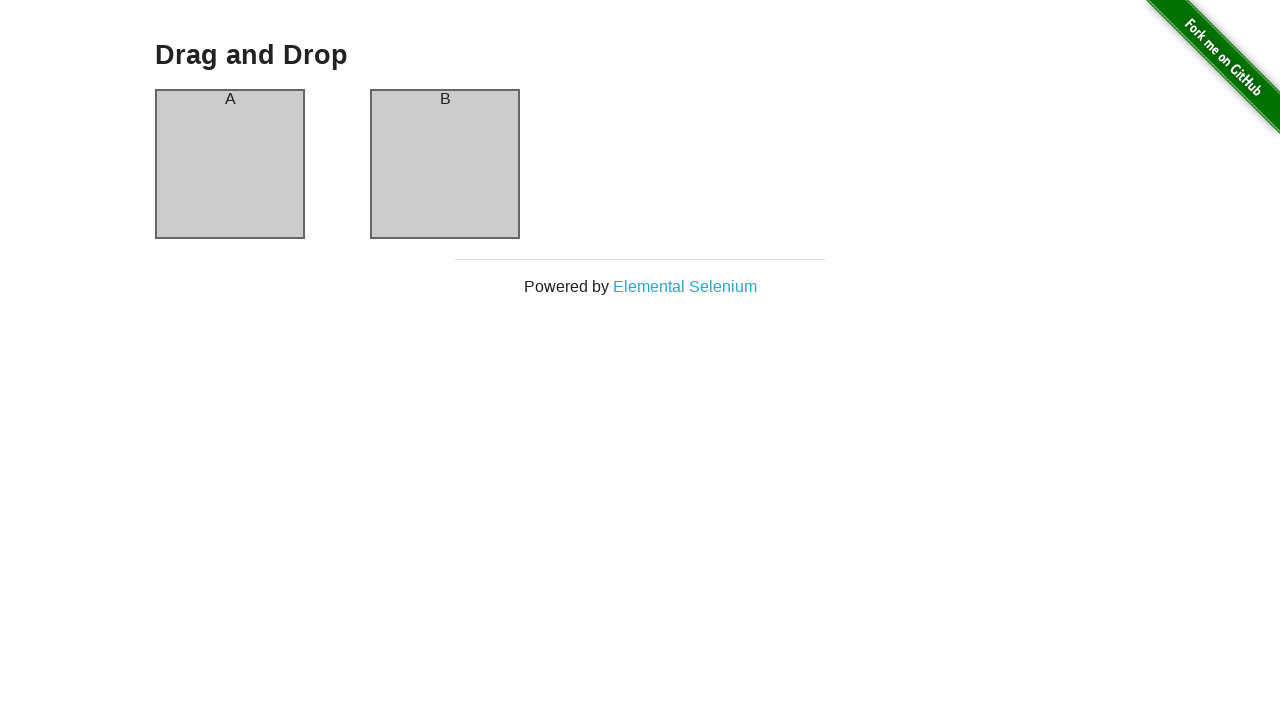

Dragged element A to element B at (445, 164)
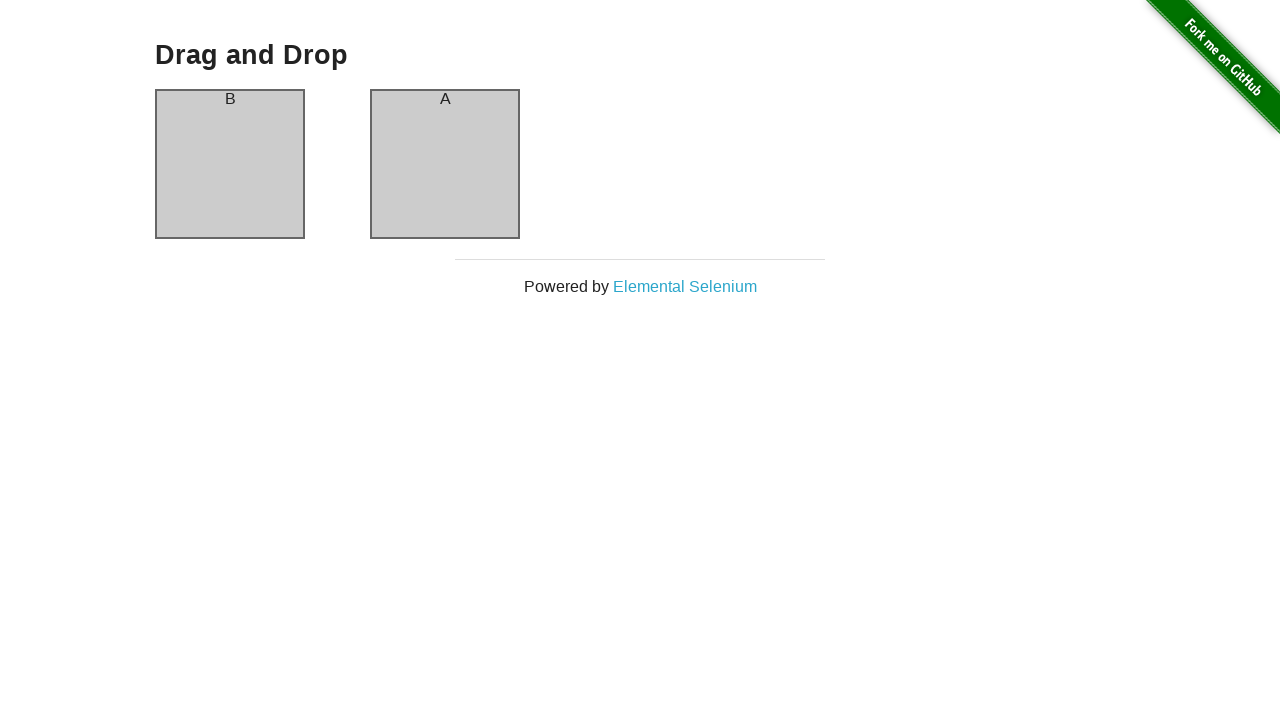

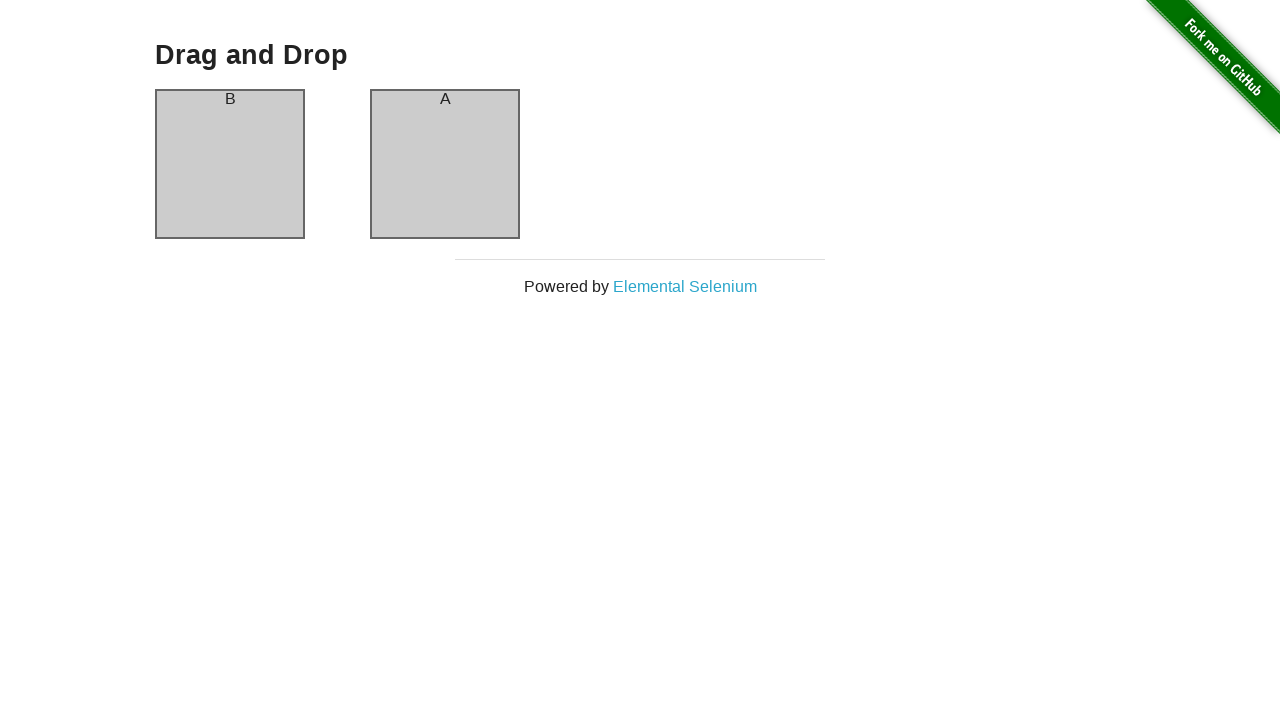